Tests an e-commerce site's product search and add-to-cart functionality by searching for products, incrementing quantities, and adding items to cart

Starting URL: https://rahulshettyacademy.com/seleniumPractise/#/

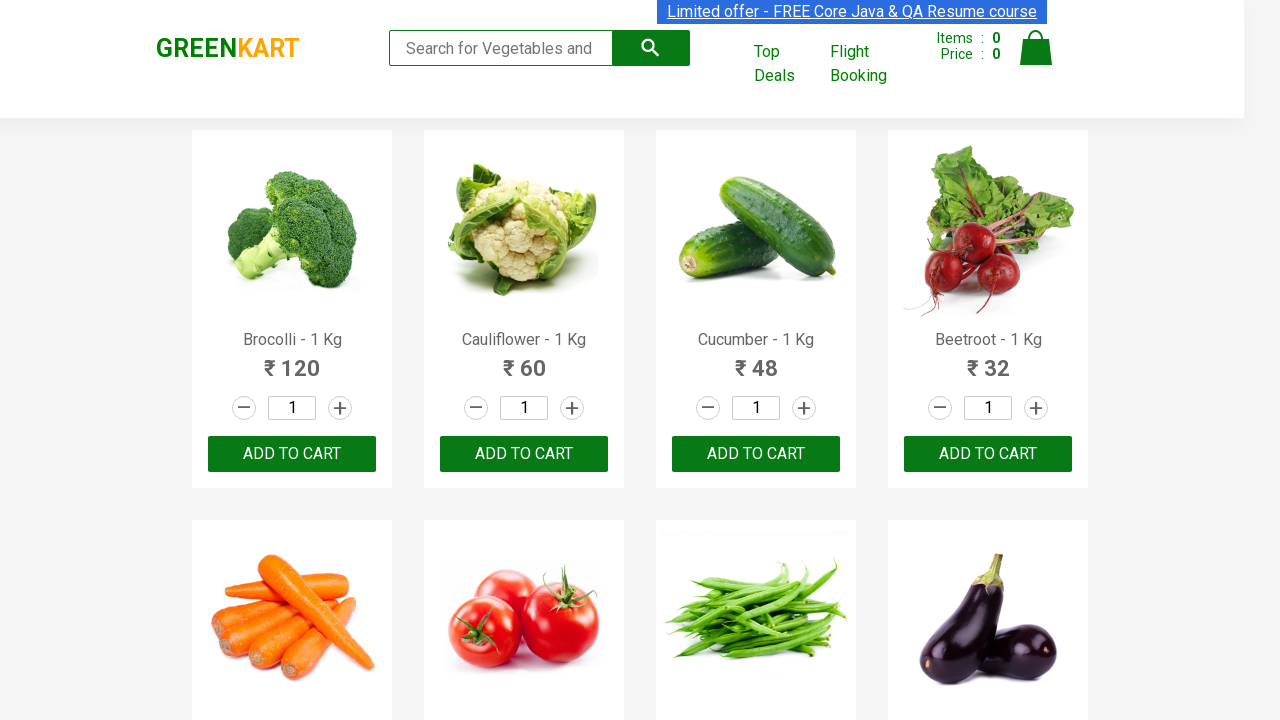

Filled search field with 'ca' to filter products on input[type='search']
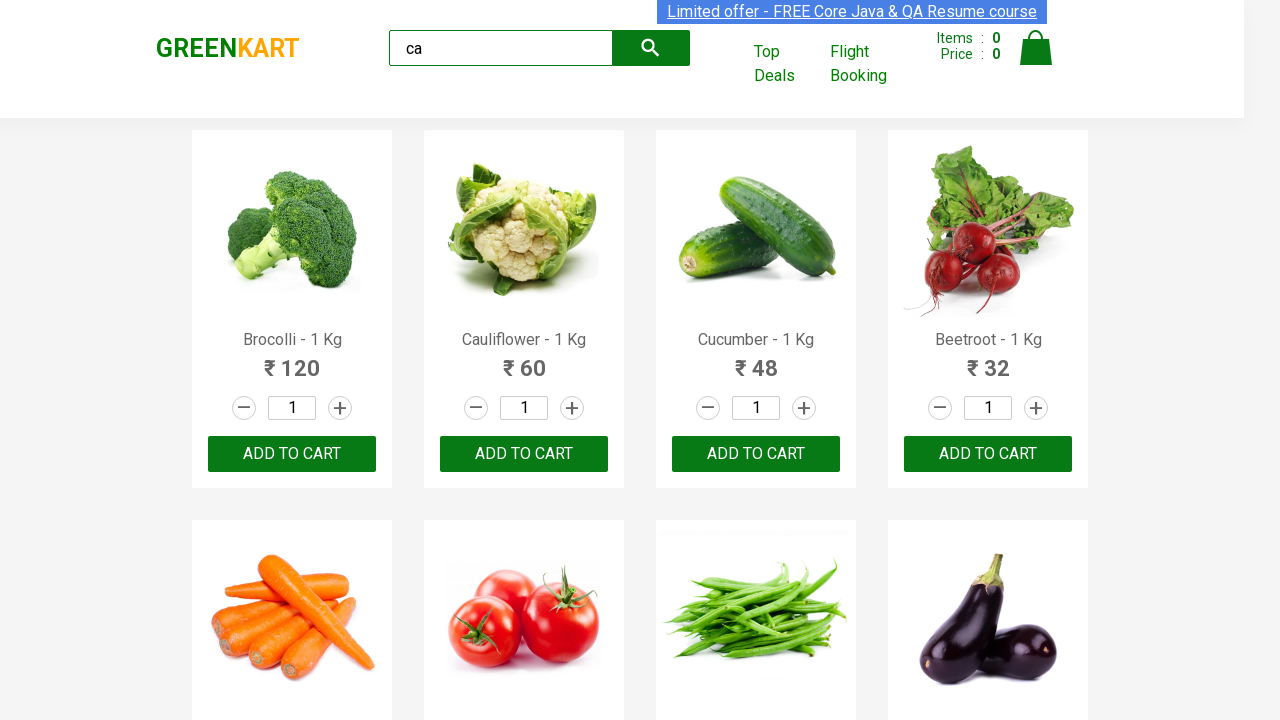

Waited 3 seconds for products to filter
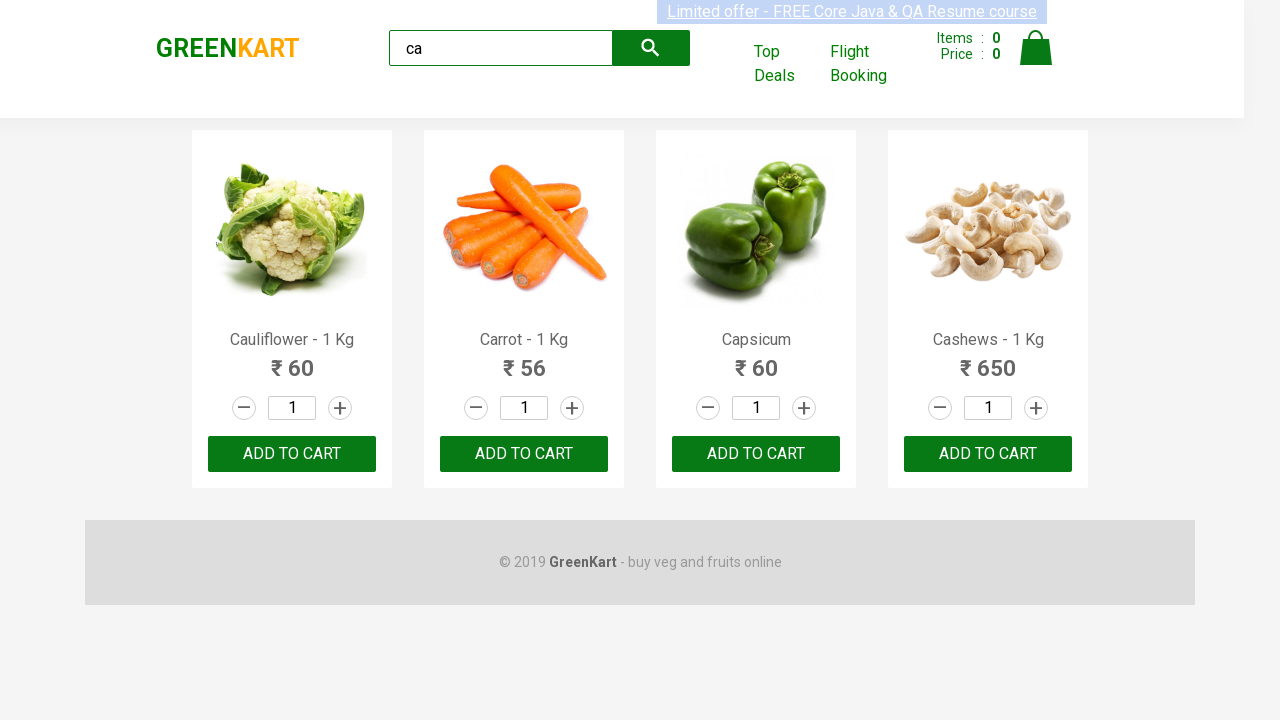

Verified product elements are visible
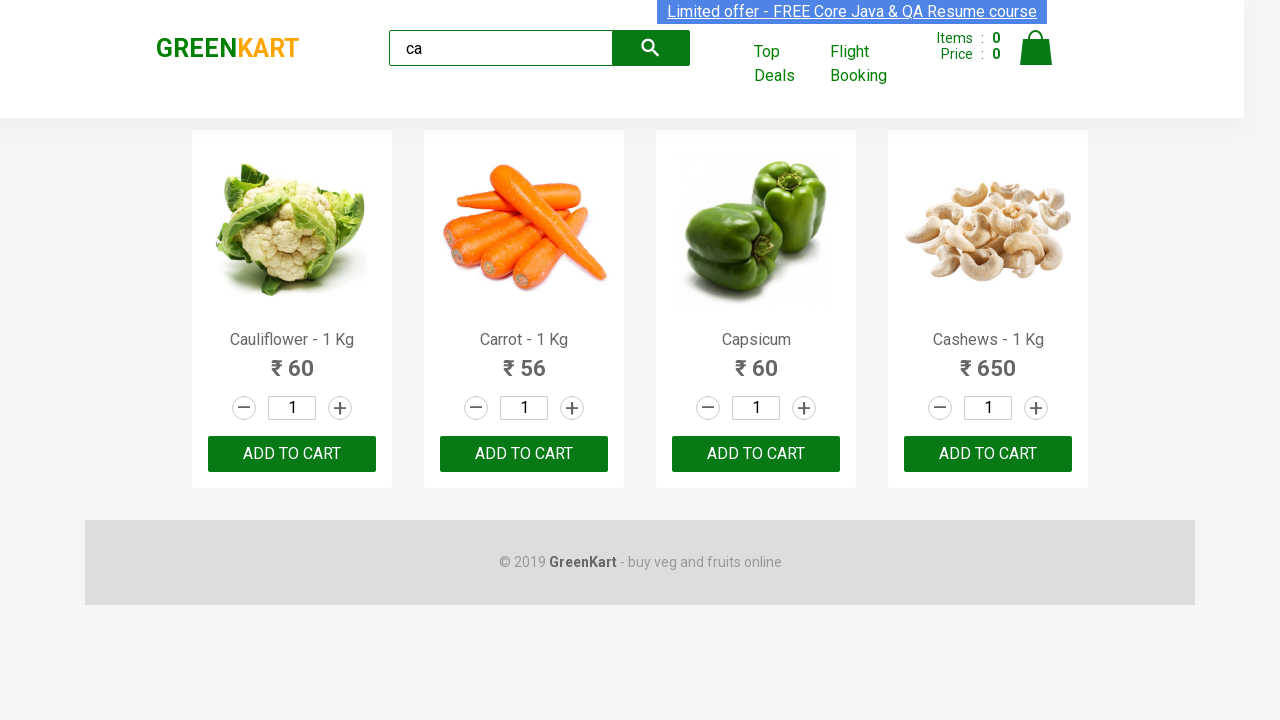

Incremented quantity for the third product at (804, 408) on :nth-child(3) > .stepper-input > .increment
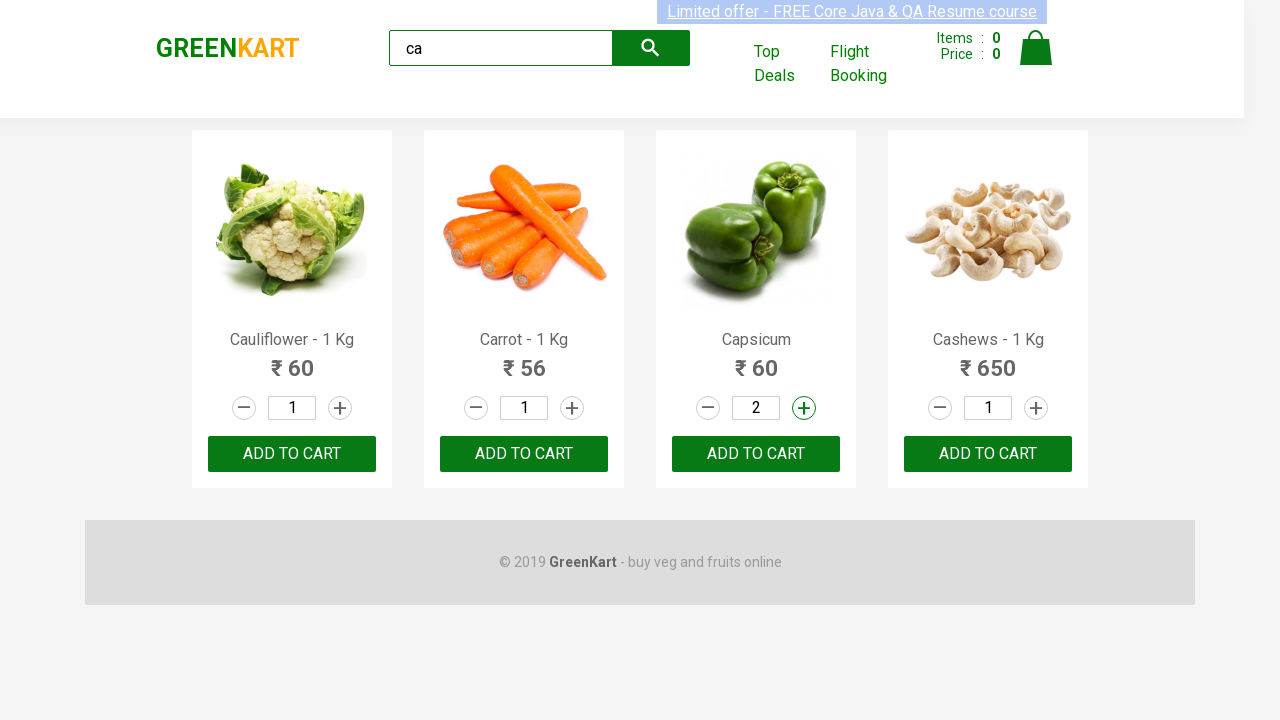

Clicked add to cart button for the third product at (756, 454) on :nth-child(3) > .product-action > button
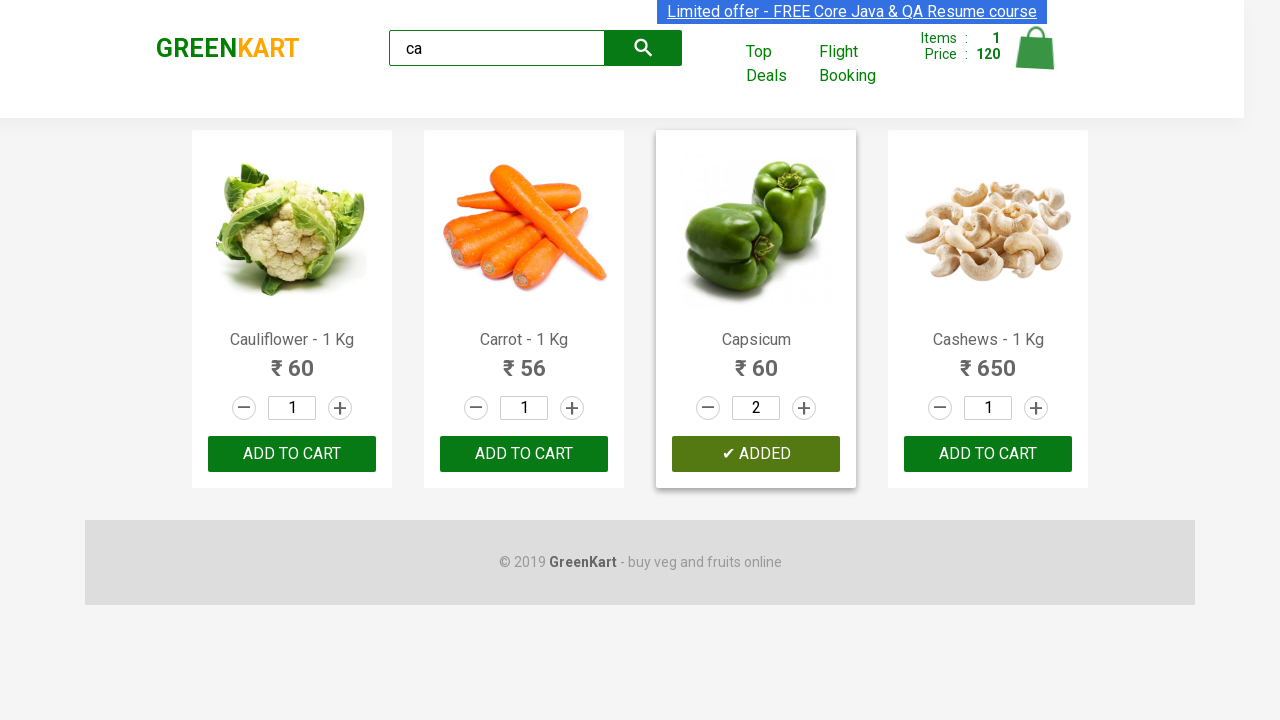

Added third product to cart using ADD TO CART button at (756, 454) on .products .product >> nth=2 >> button:has-text("ADD TO CART")
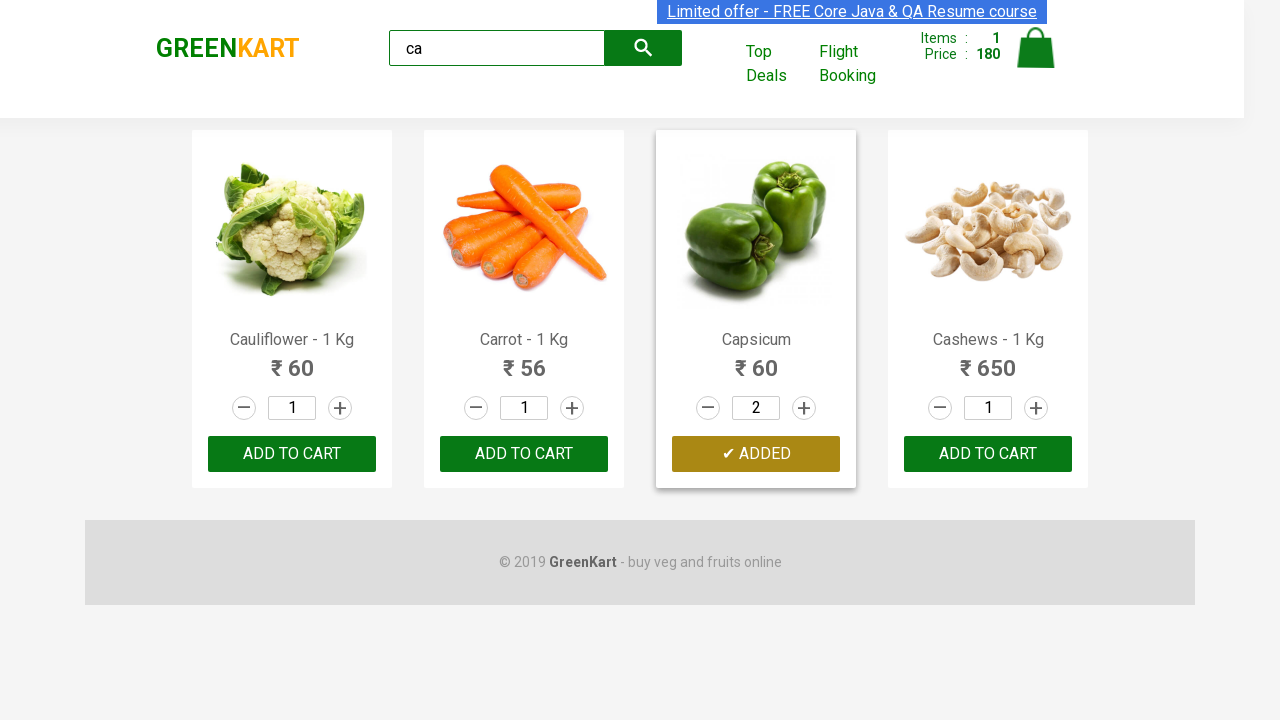

Retrieved product name: 'Cauliflower - 1 Kg'
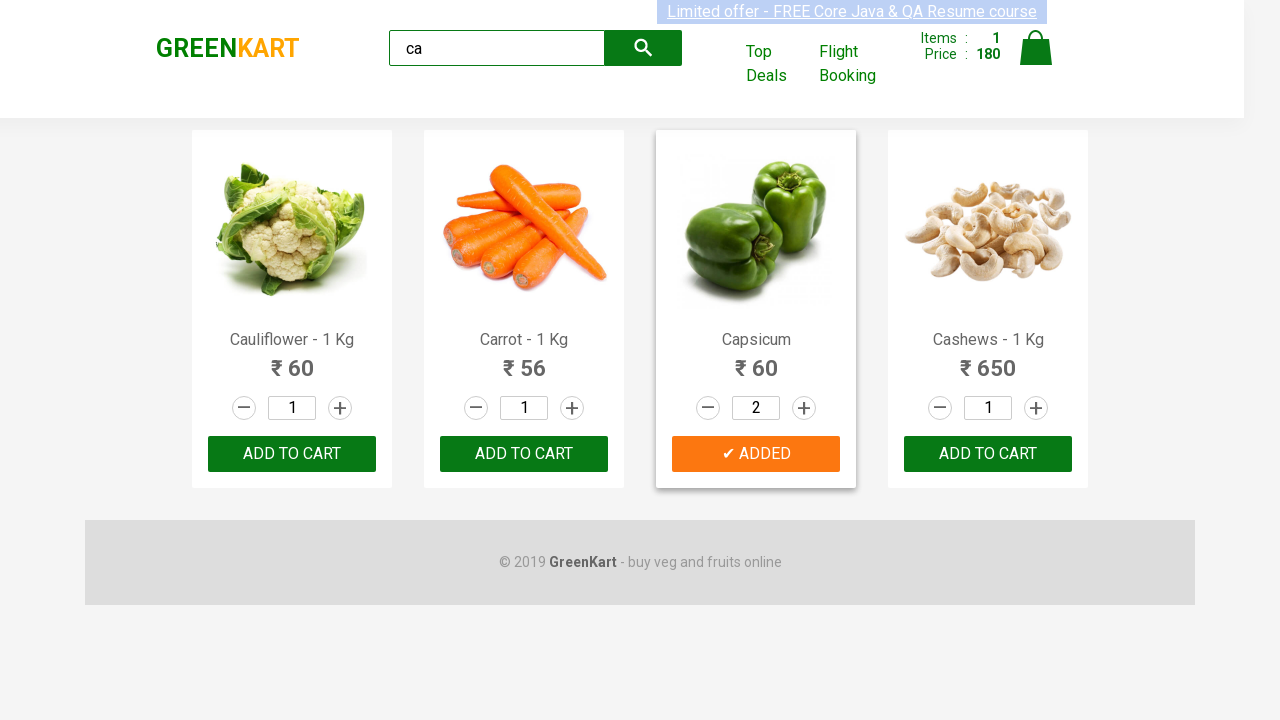

Retrieved product name: 'Carrot - 1 Kg'
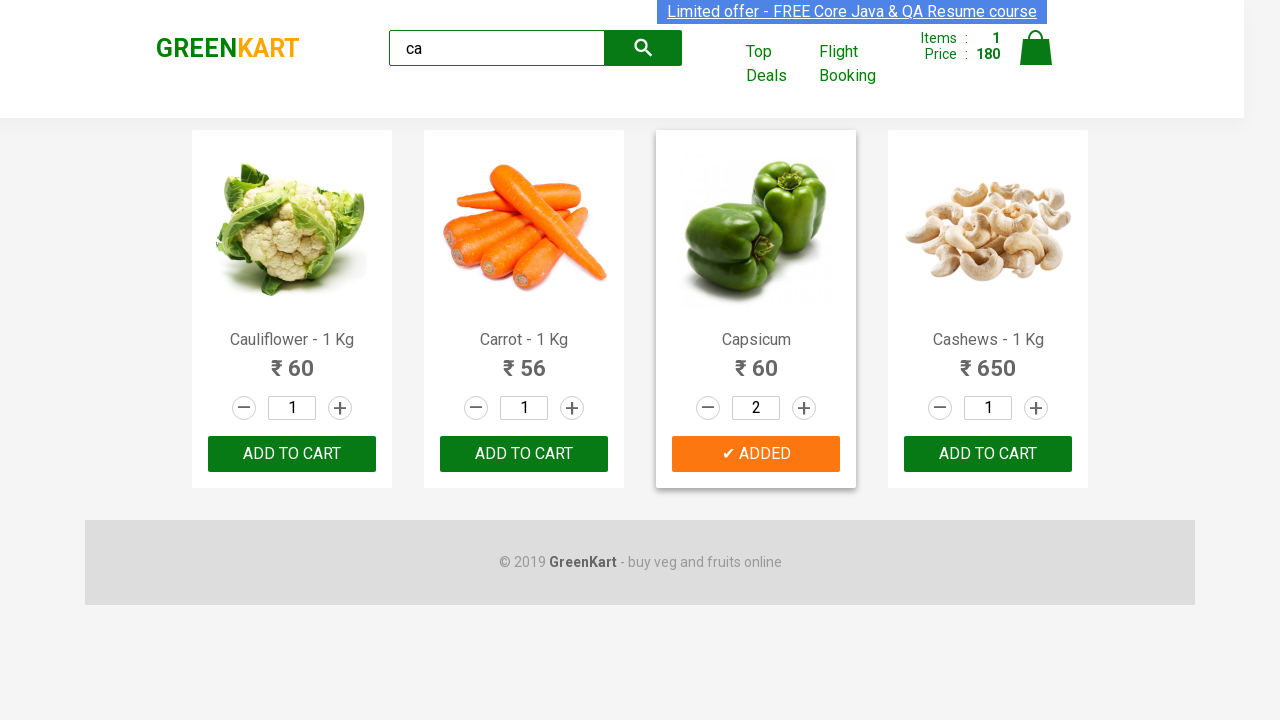

Retrieved product name: 'Capsicum'
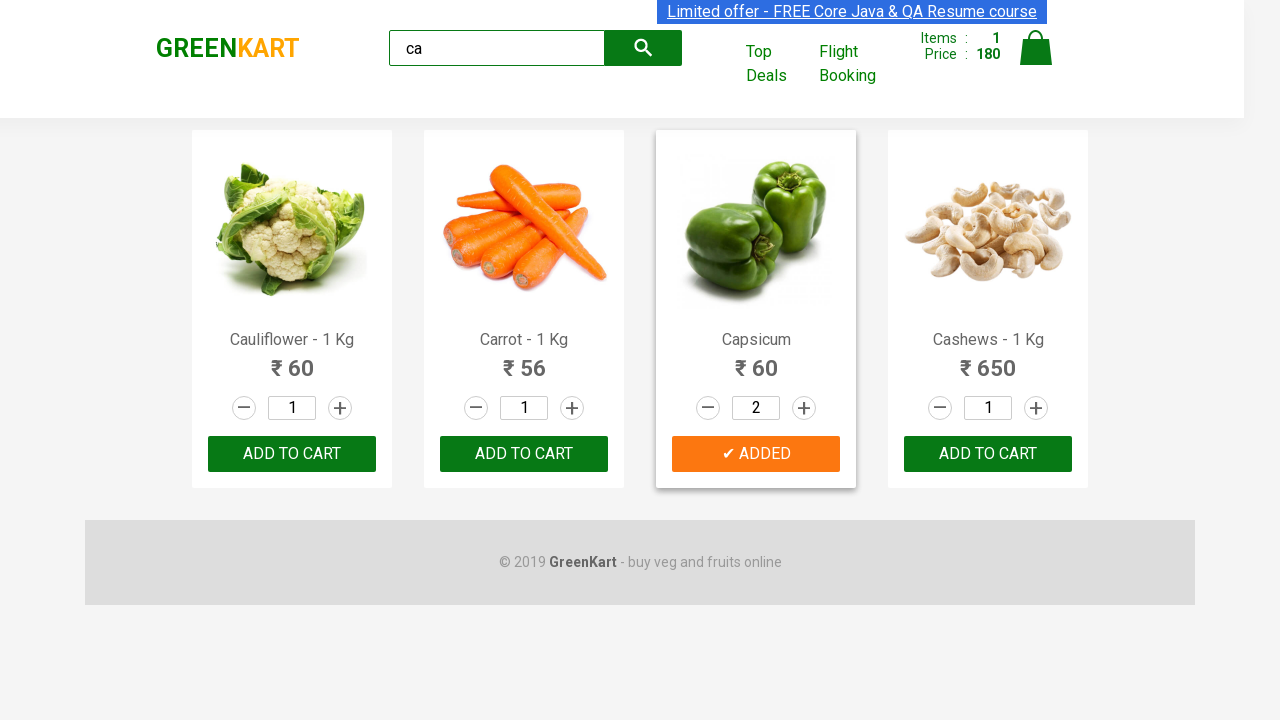

Retrieved product name: 'Cashews - 1 Kg'
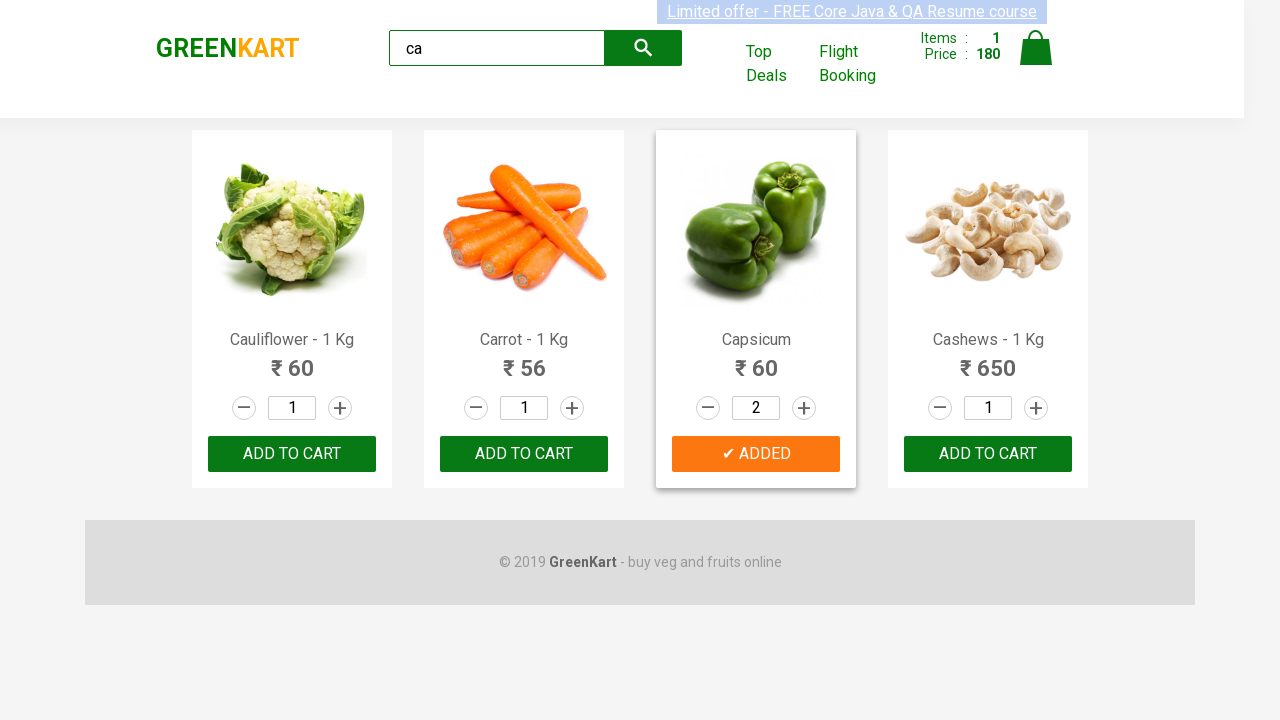

Found and clicked add to cart button for cashews product at (988, 454) on .products .product >> nth=3 >> button
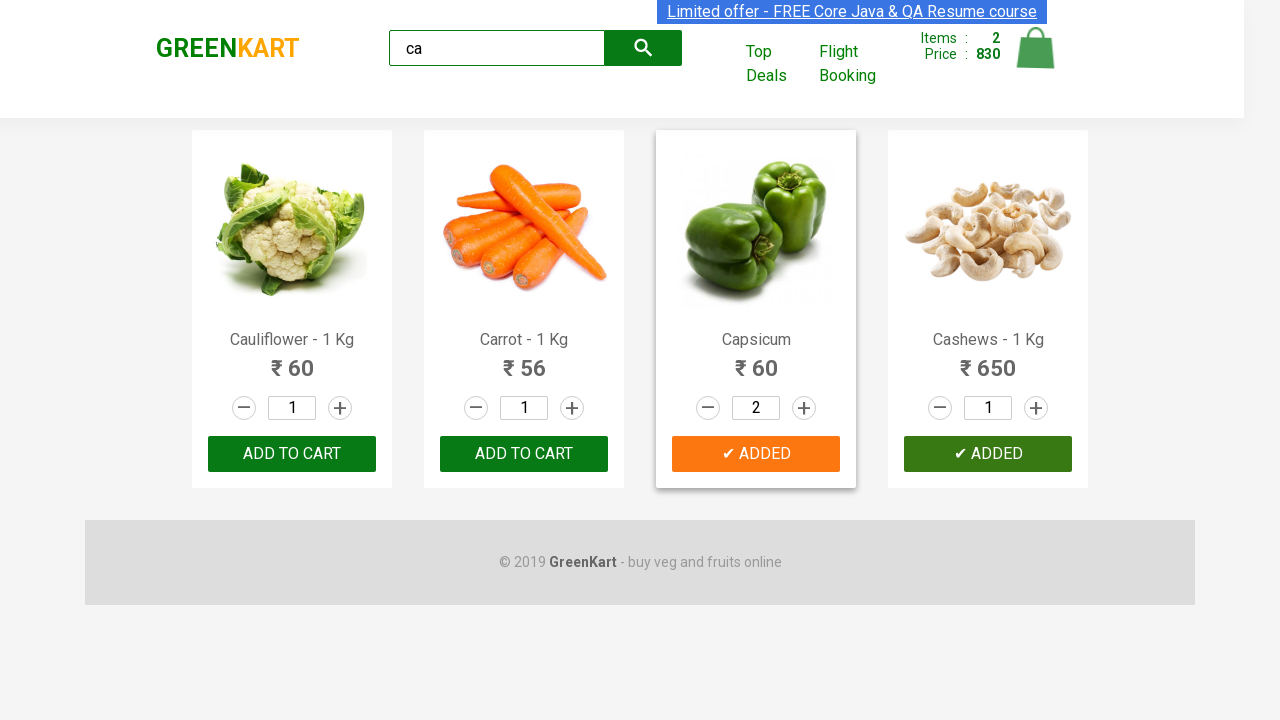

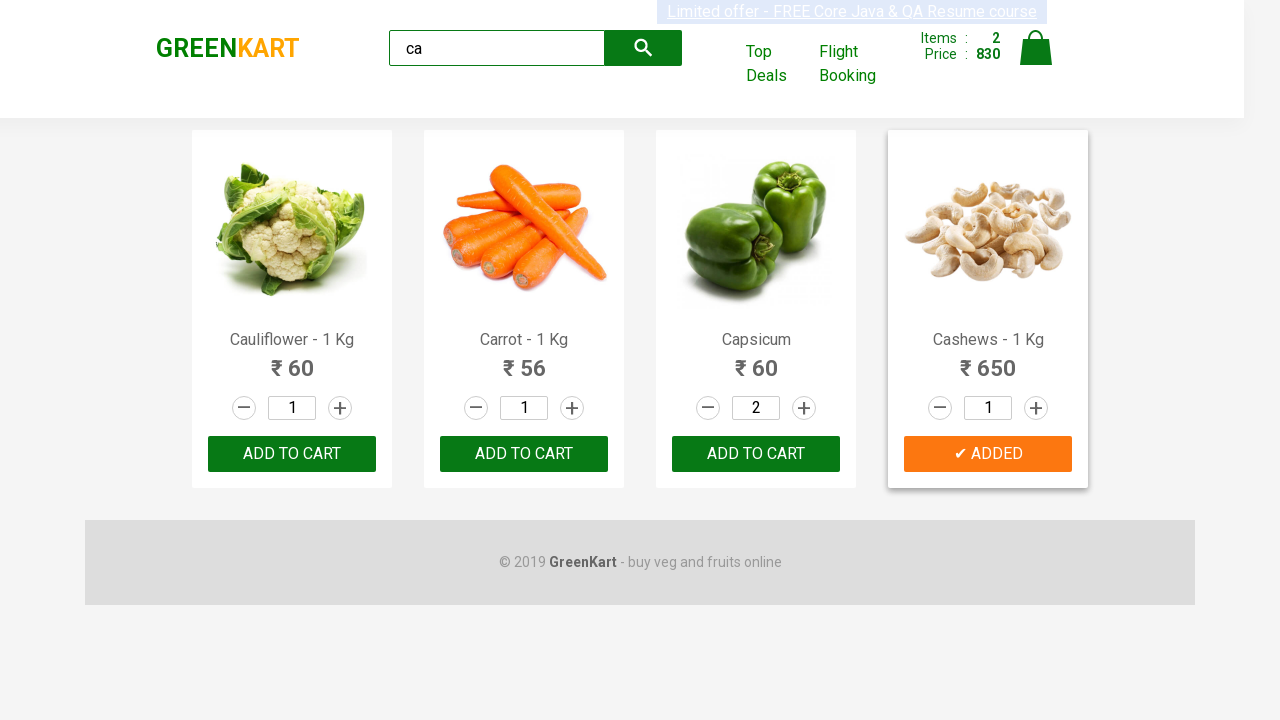